Tests ticket booking flow by filling out a form with passenger details including name, date of birth, and gender selection

Starting URL: https://www.dummyticket.com/dumy-ticket-for-visa-application/

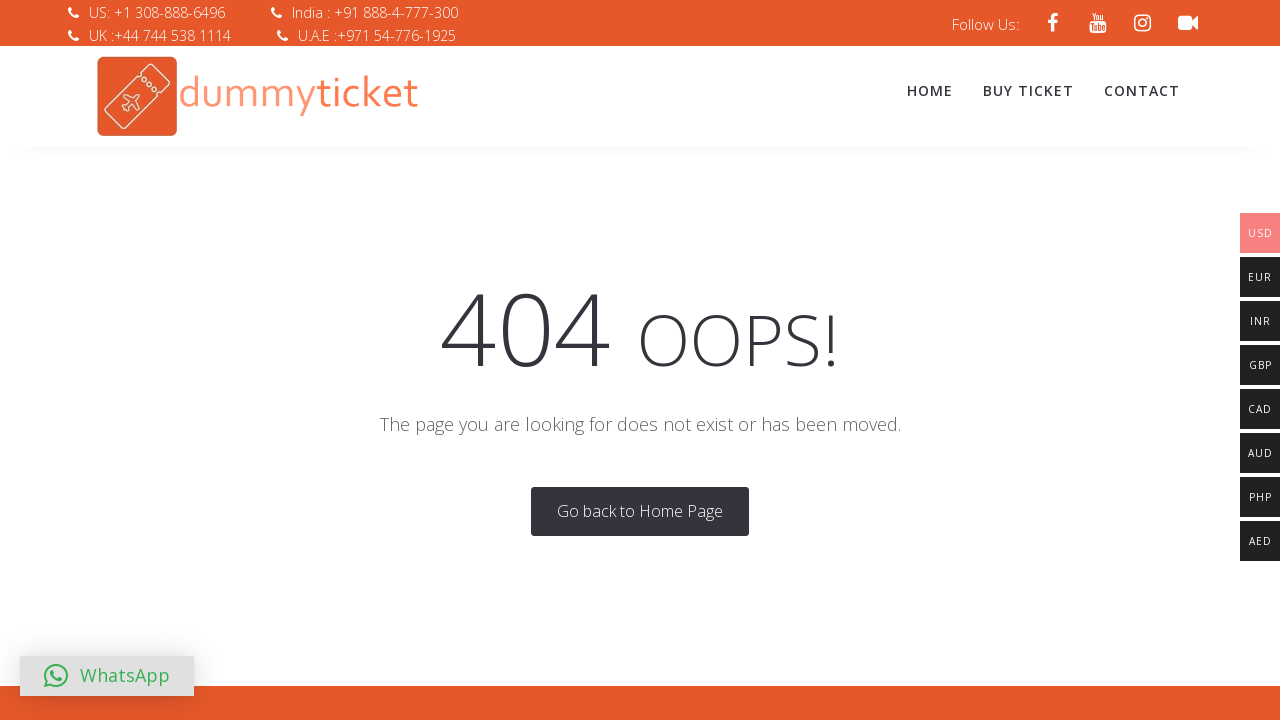

Clicked Buy Ticket button at (1028, 91) on xpath=//a[contains(text(),'Buy Ticket')]
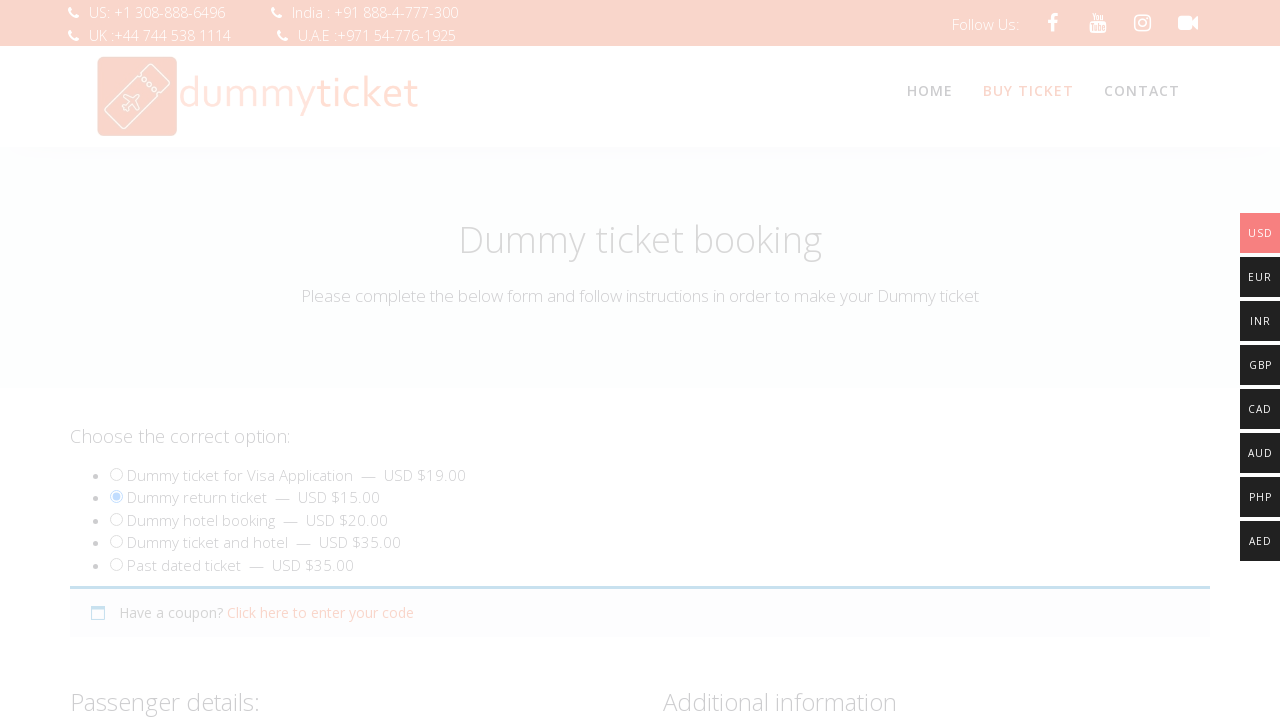

Selected product option (ID: product_551) at (116, 519) on xpath=//input[@id='product_551']
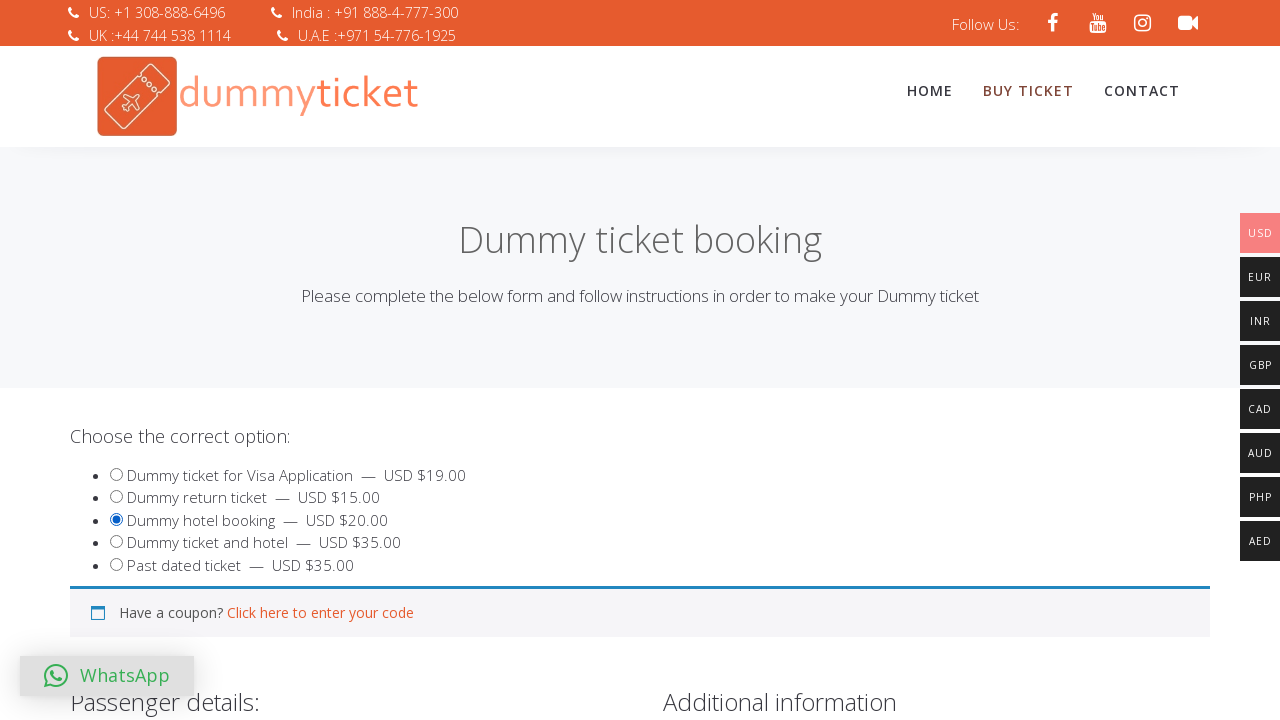

Filled passenger first name: John on //input[@id='travname']
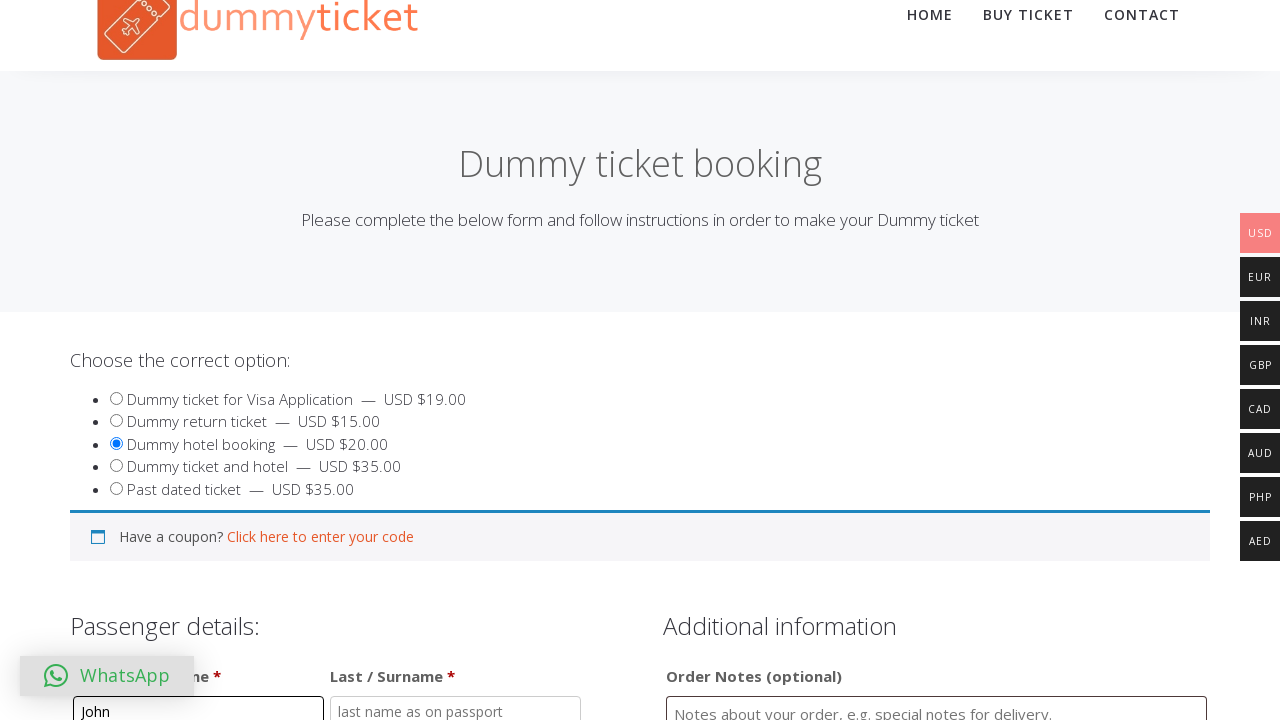

Filled passenger last name: Smith on //input[@id='travlastname']
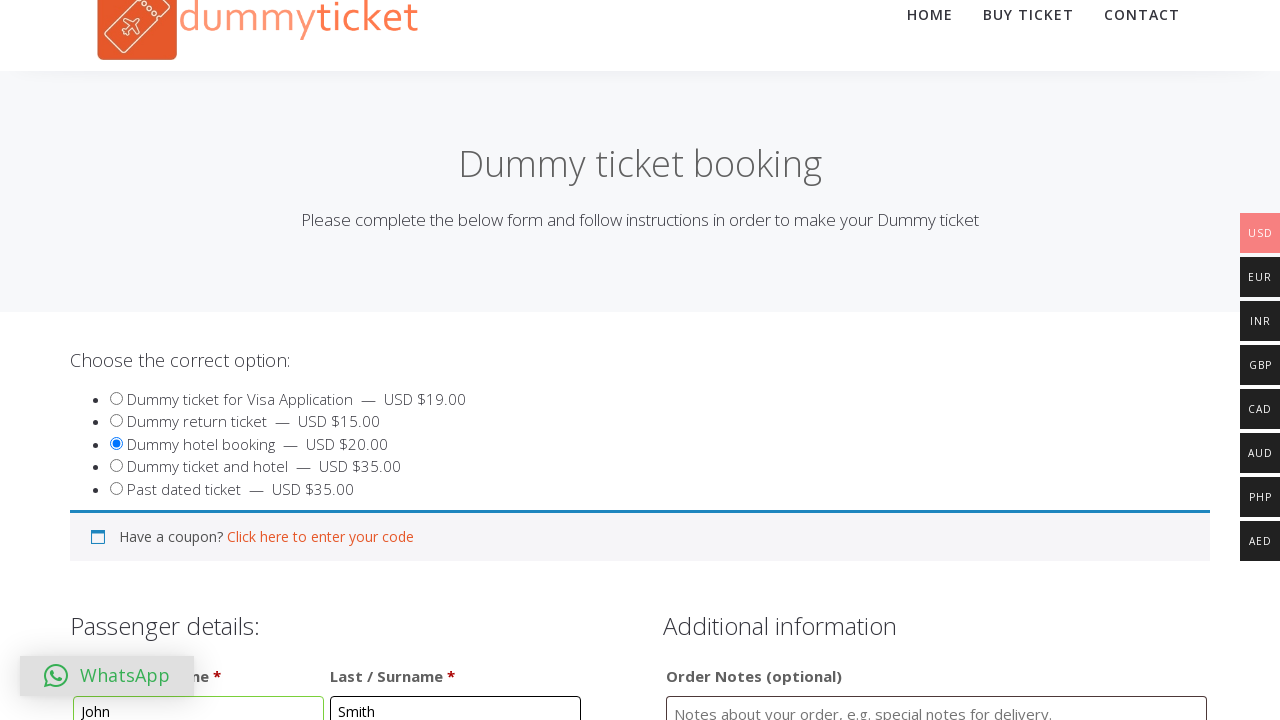

Clicked date of birth field to open datepicker at (344, 360) on xpath=//input[@id='dob']
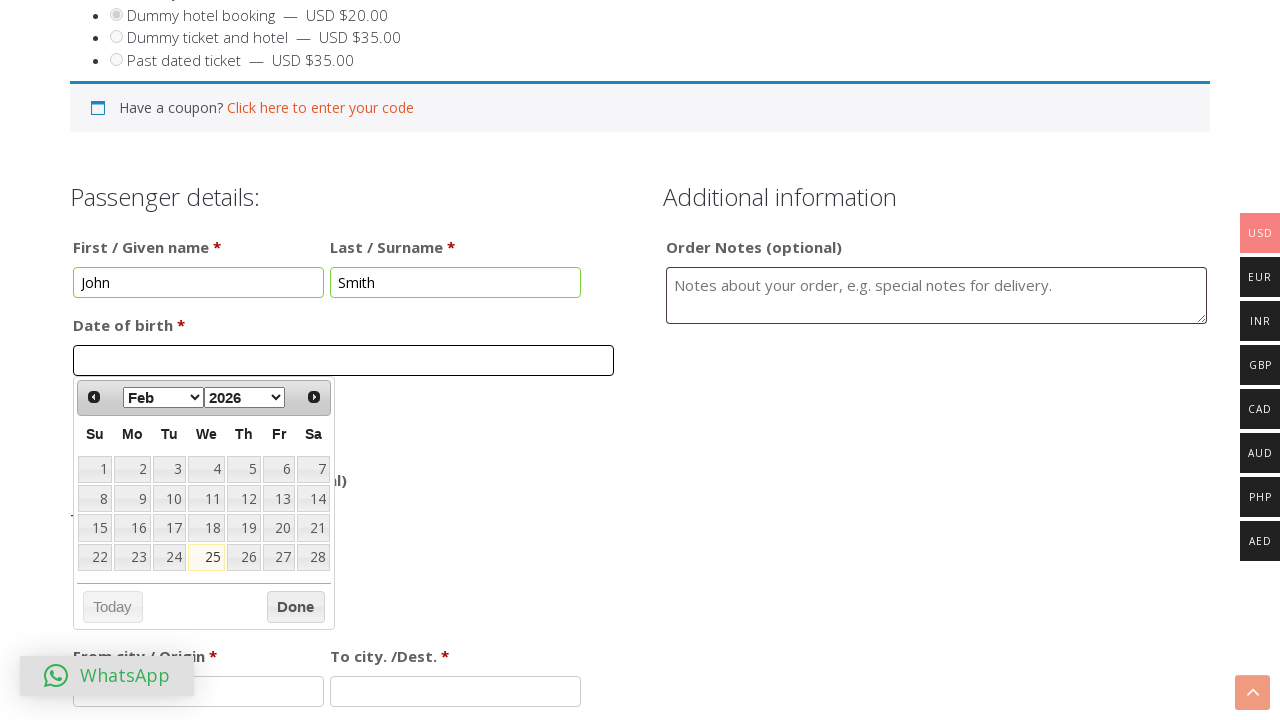

Selected January from month dropdown on //select[@aria-label='Select month']
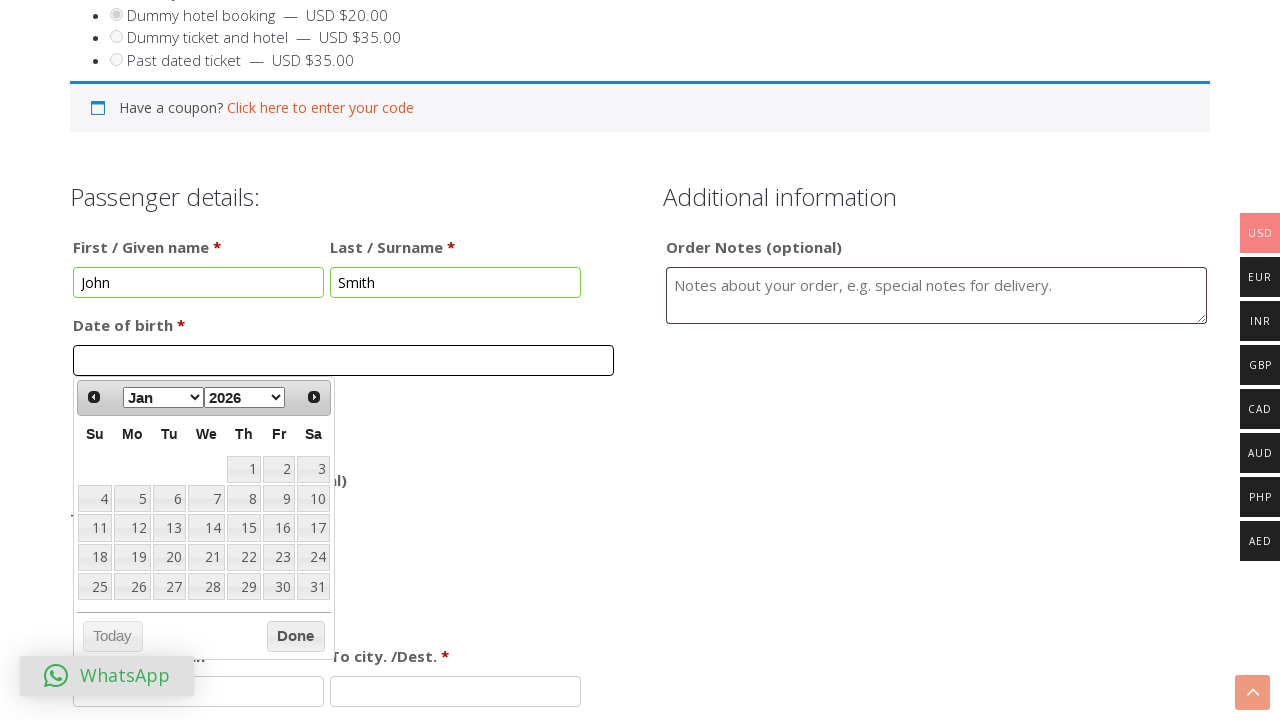

Selected 2020 from year dropdown on //select[@aria-label='Select year']
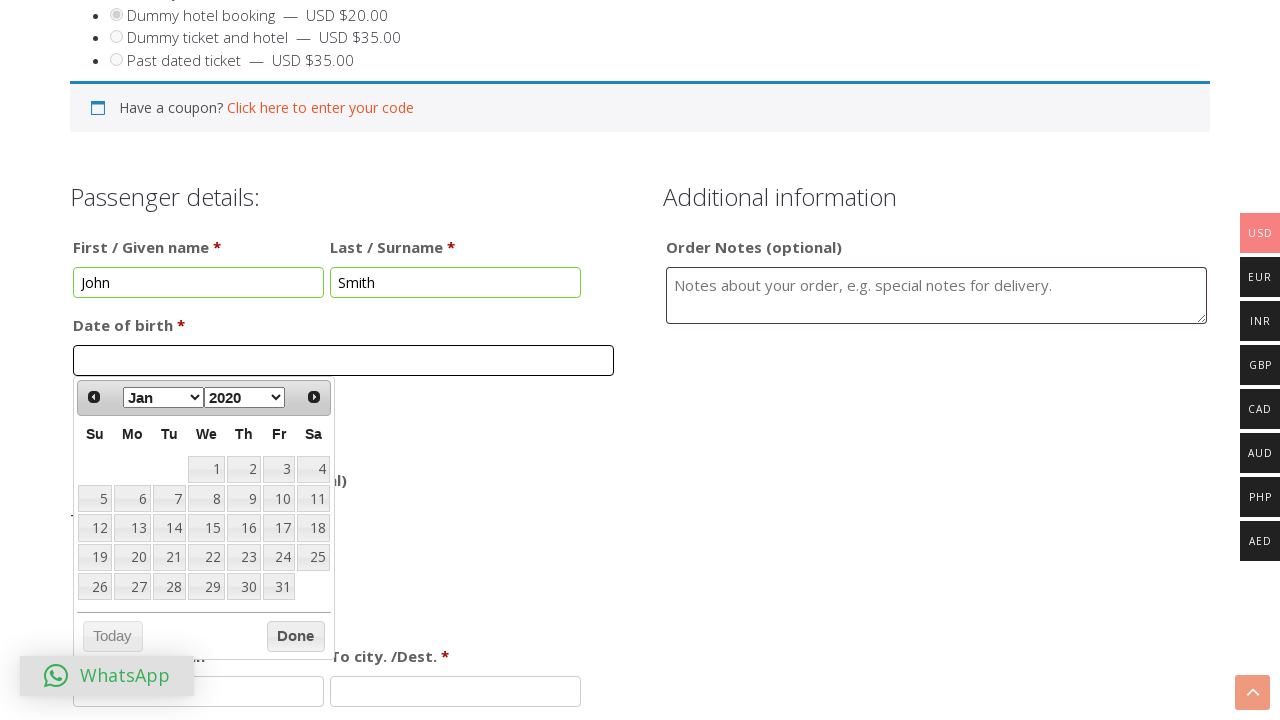

Selected date 24 from calendar at (279, 557) on xpath=//table[@class='ui-datepicker-calendar']//a[text()='24']
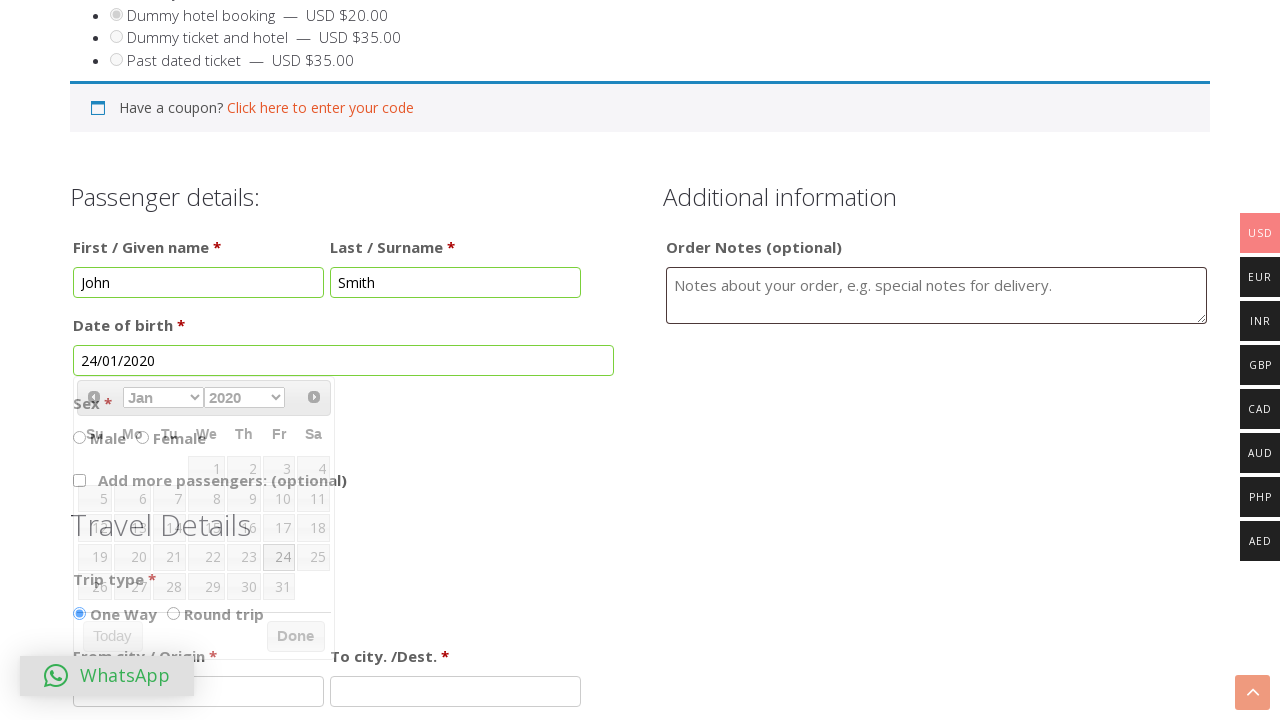

Selected gender option at (80, 437) on xpath=//input[@id='sex_1']
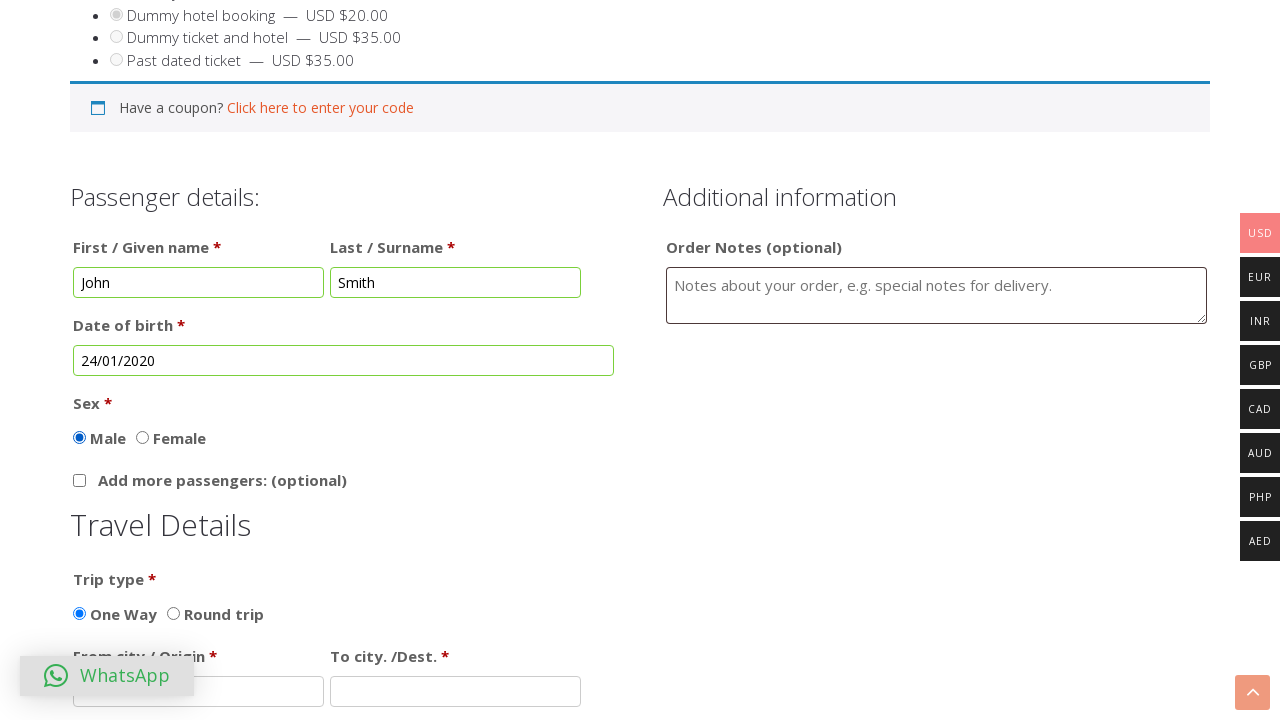

Clicked add more passengers button at (80, 481) on xpath=//input[@id='addmorepax']
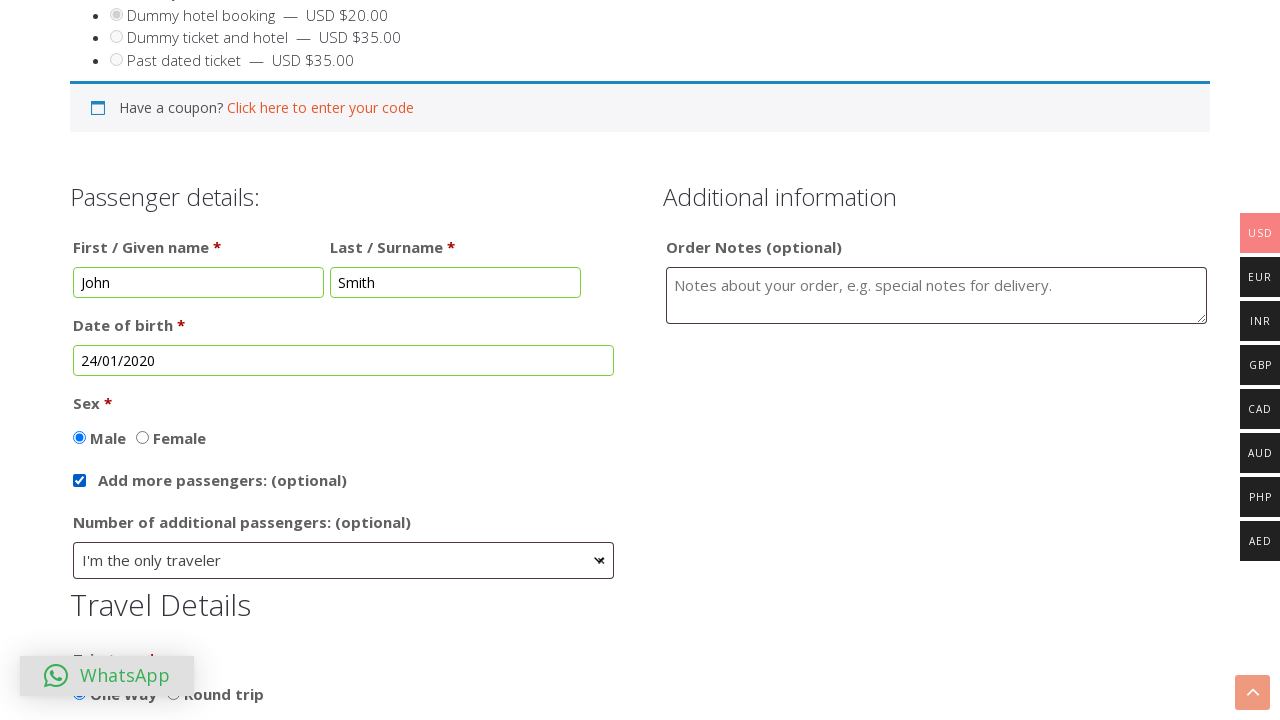

Opened passenger number dropdown at (344, 560) on xpath=//span[@id='select2-addpaxno-container']
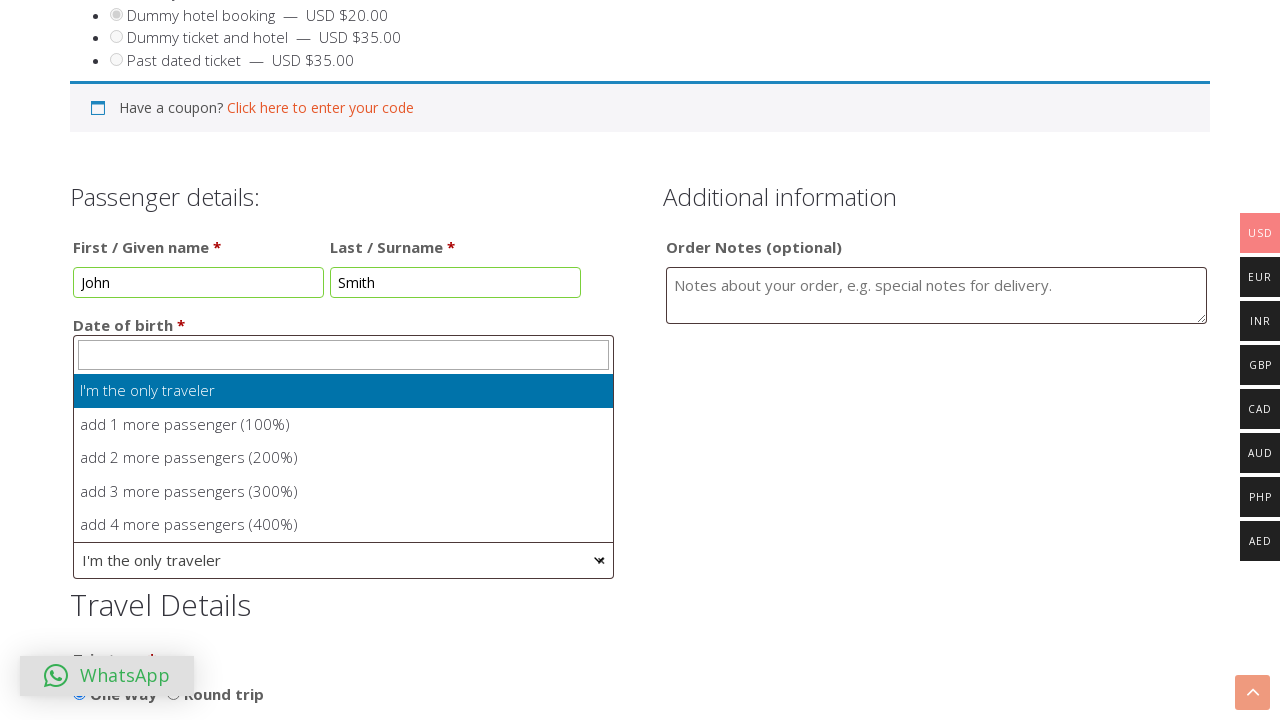

Selected passenger number from dropdown at (344, 425) on xpath=//li[contains(@class, 'select2-results__option')][2]
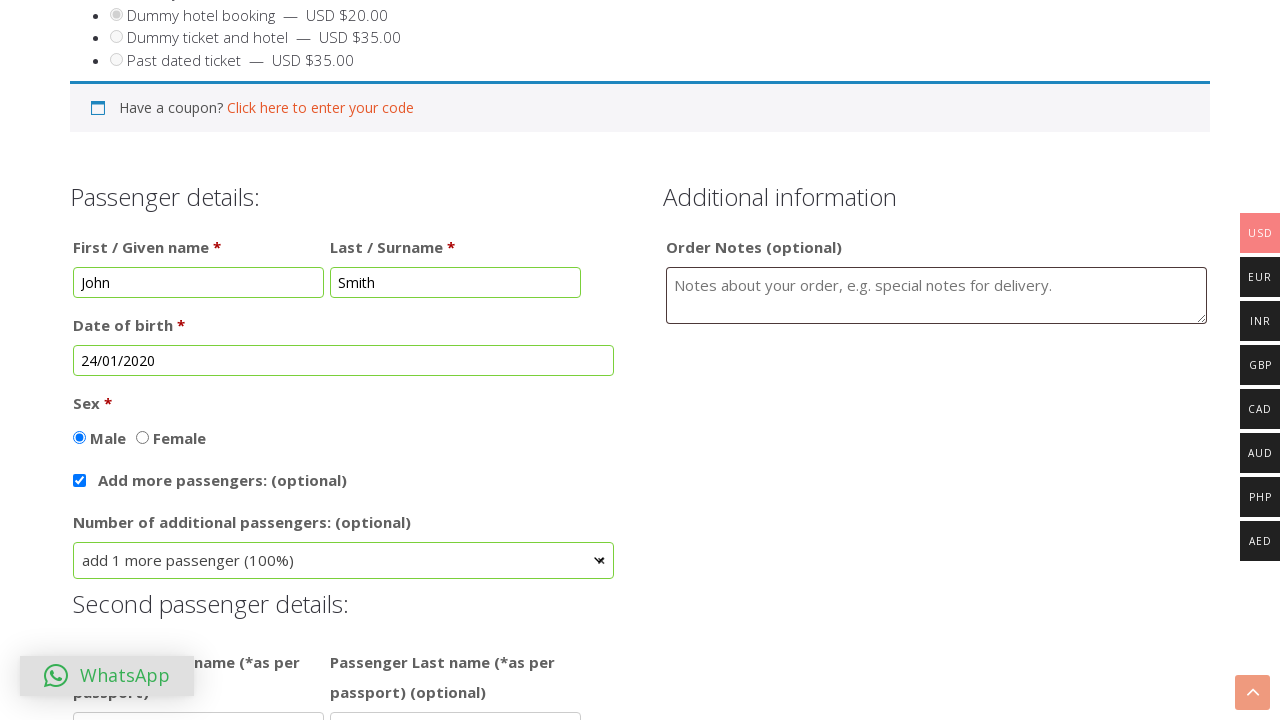

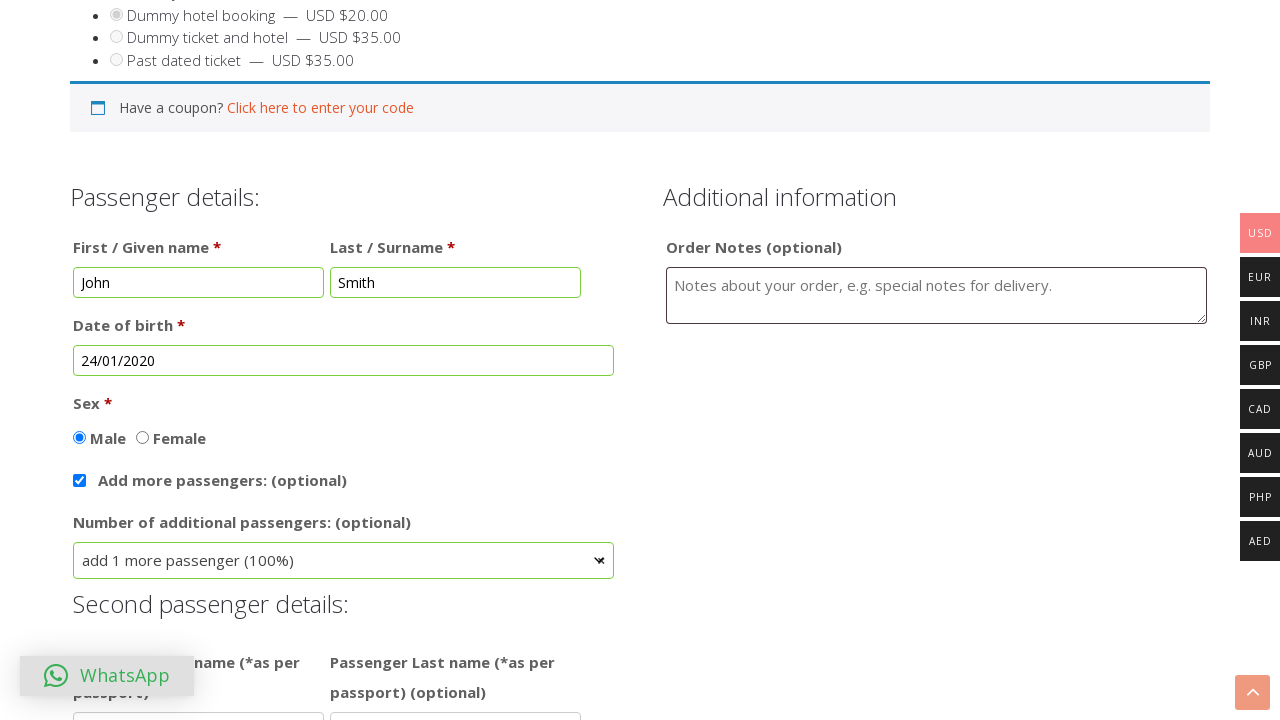